Navigates to the dynamic content demo page and waits for the page content to load by checking for the h3 heading element.

Starting URL: https://the-internet.herokuapp.com/dynamic_content

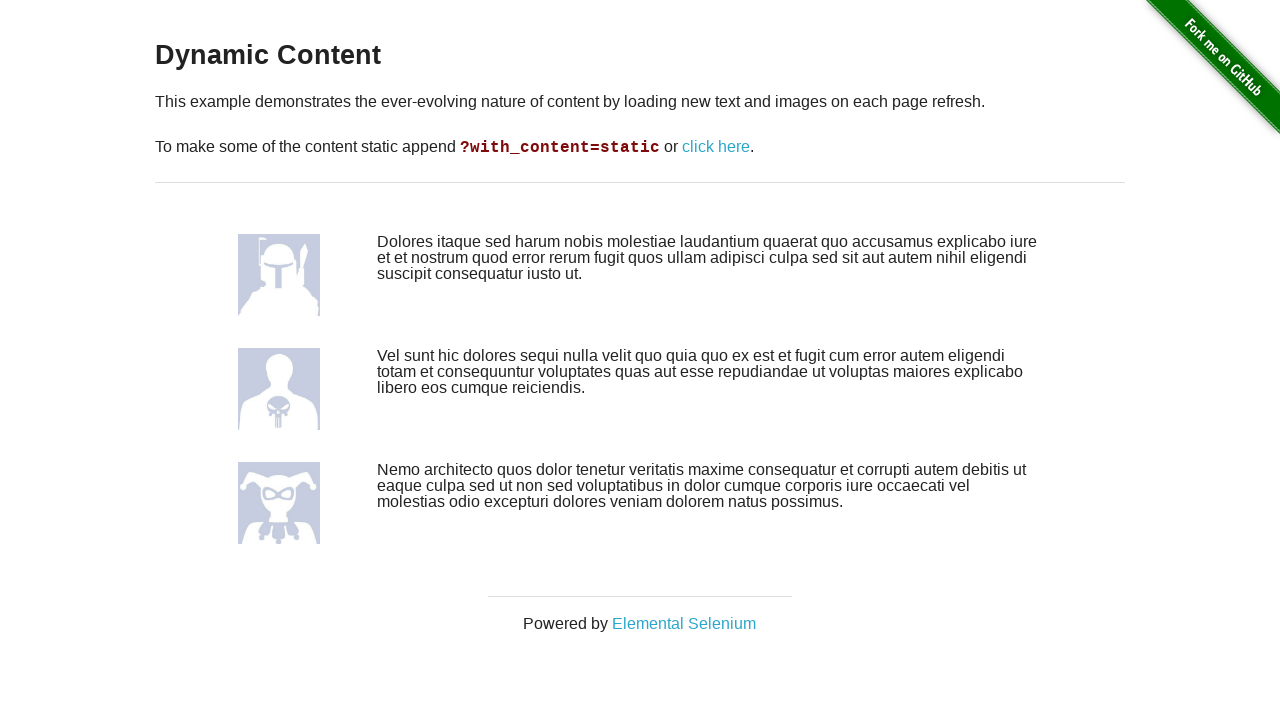

Navigated to dynamic content demo page
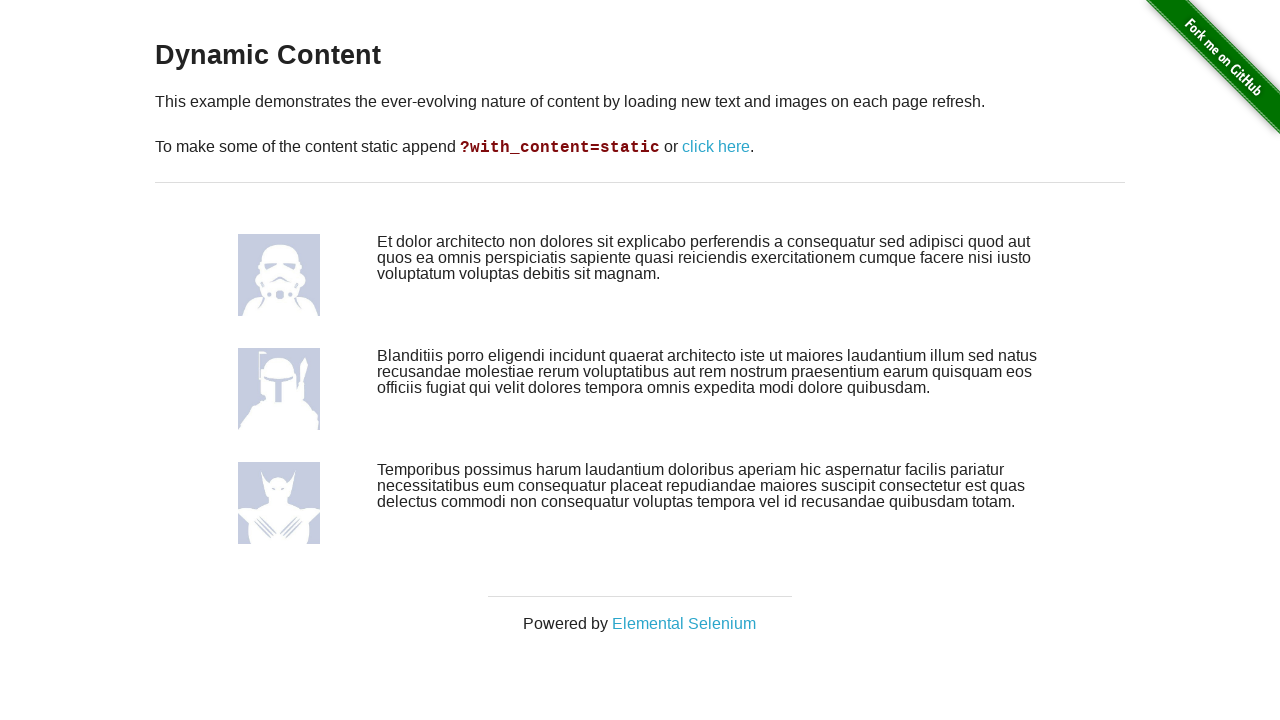

Page content loaded - h3 heading element is attached to DOM
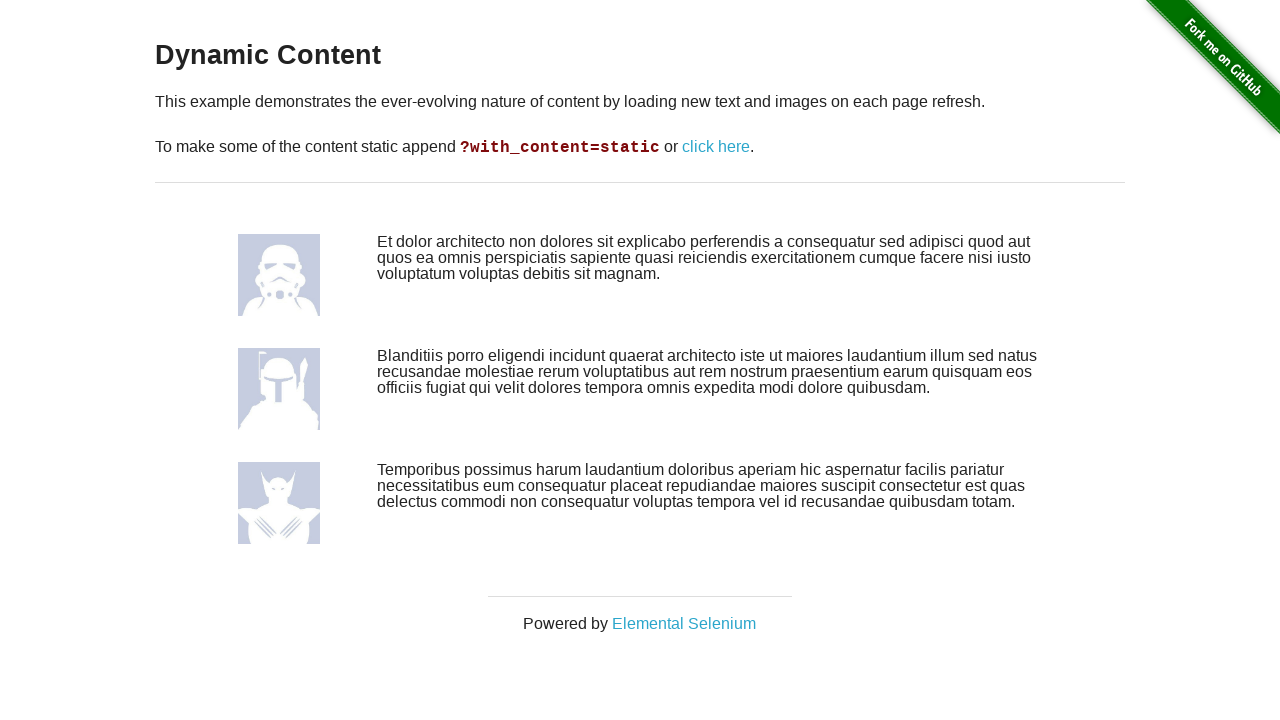

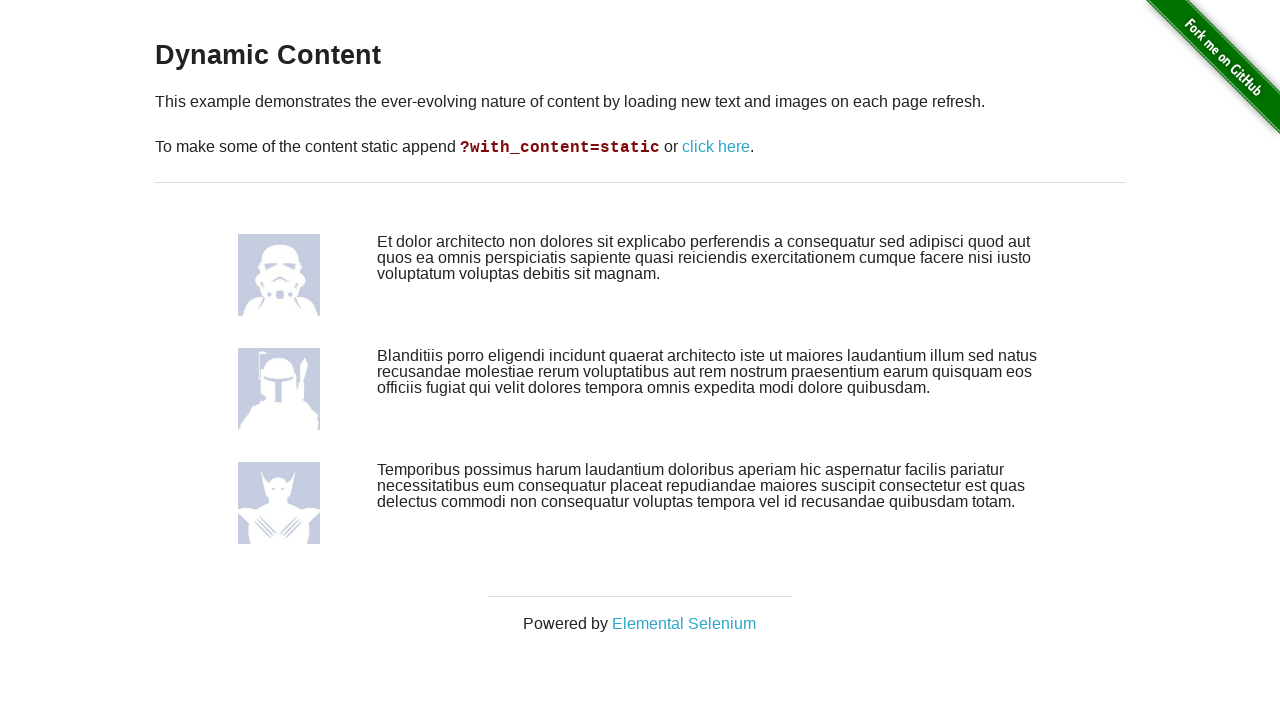